Tests hiding surname fields initially, filling first name, then showing and filling surname fields

Starting URL: https://testpages.herokuapp.com/styled/validation/input-validation.html

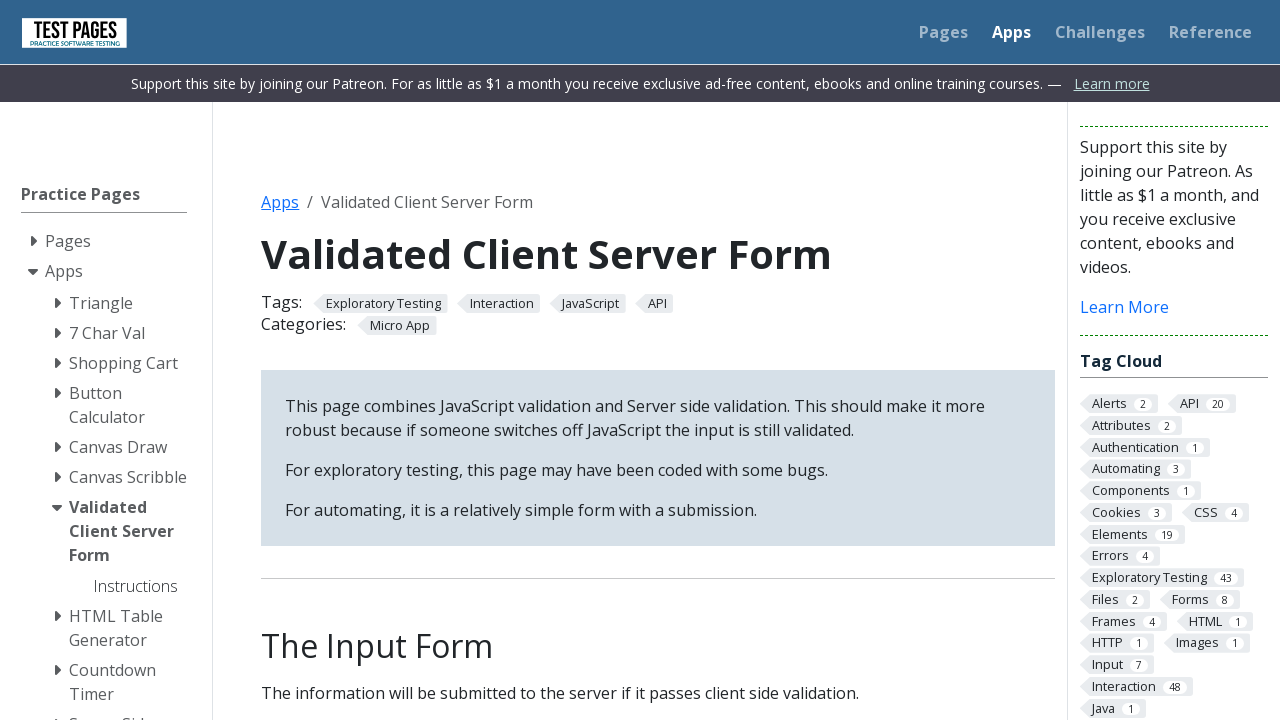

Hid surname label and field using JavaScript
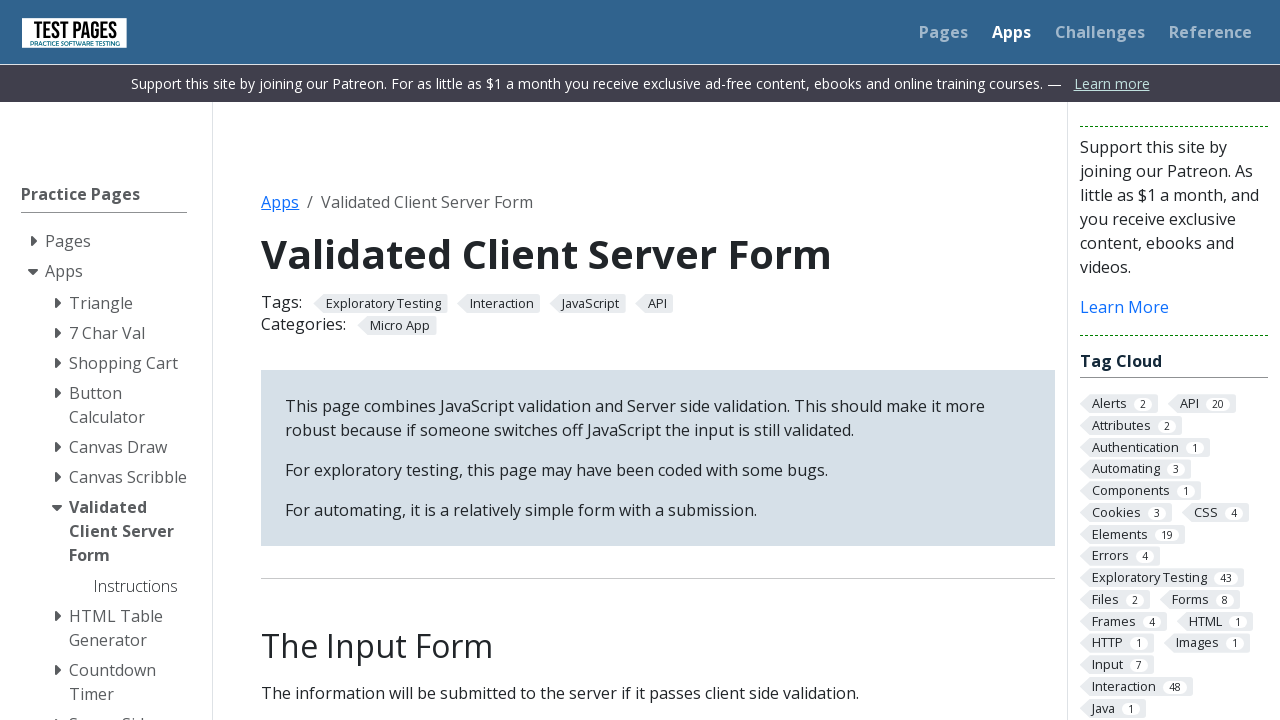

Waited 1500ms for hiding animation to complete
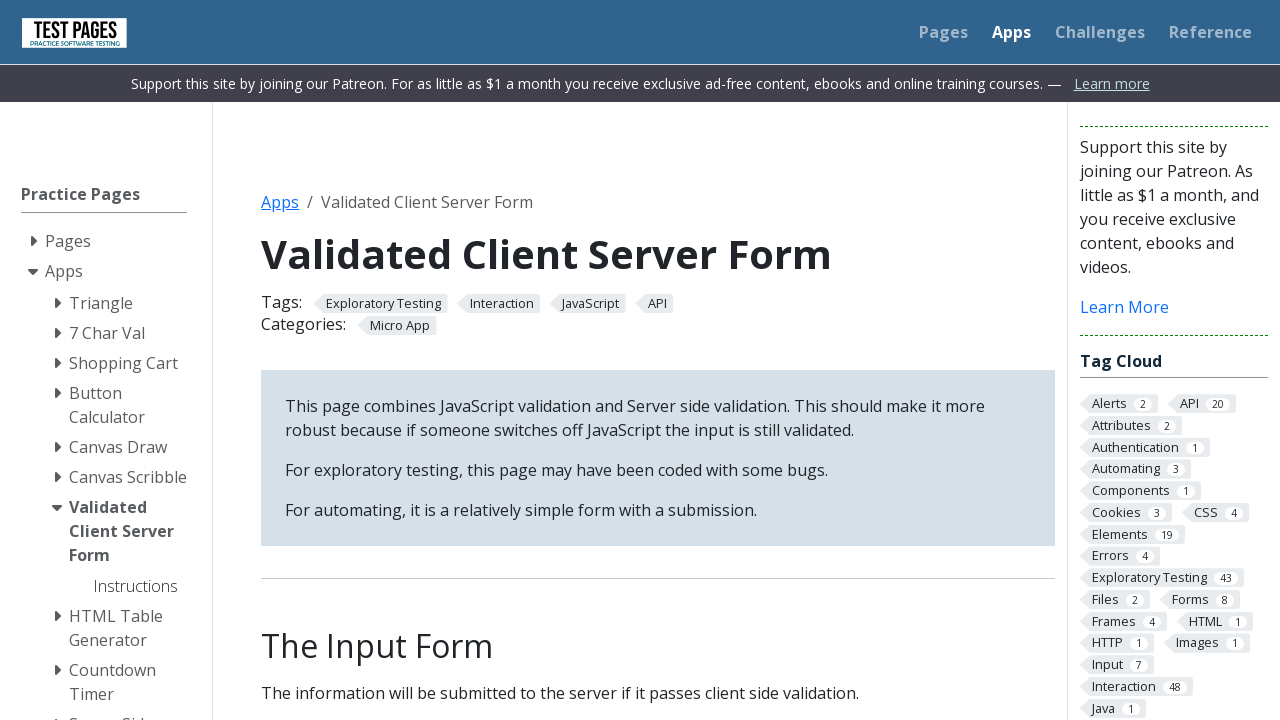

Filled first name field with 'Kim' on #firstname
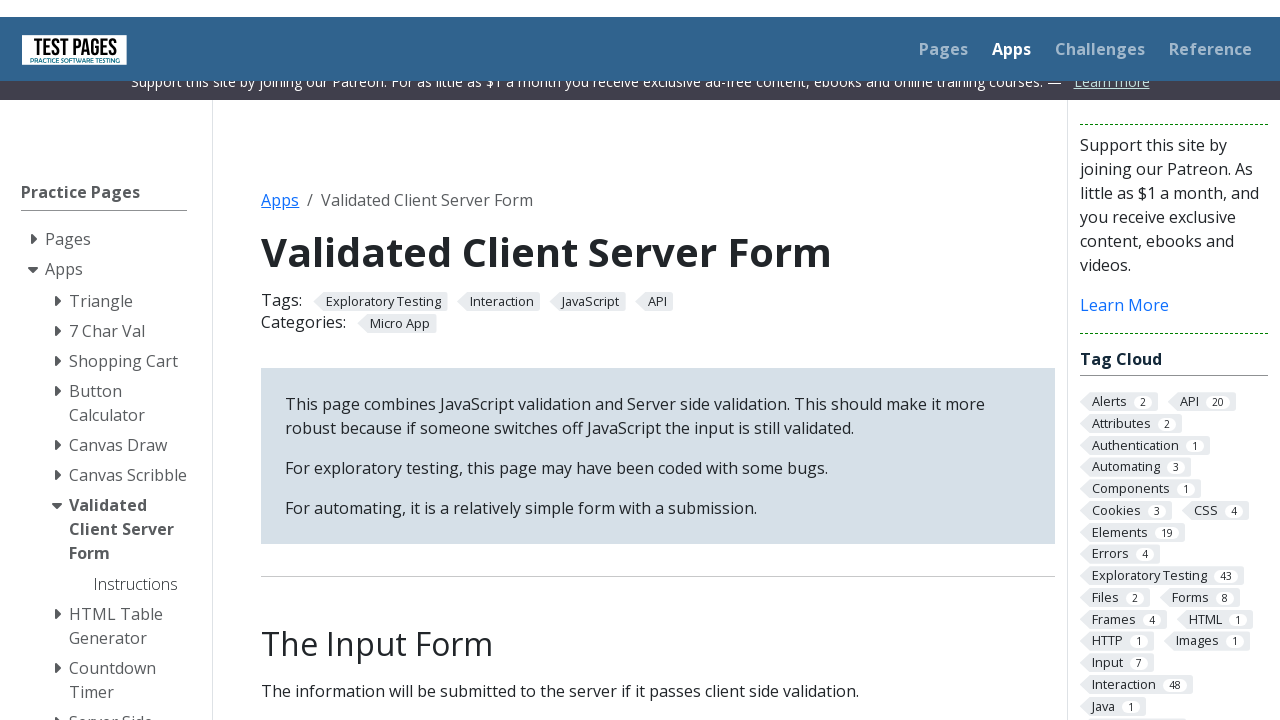

Waited 1500ms after filling first name
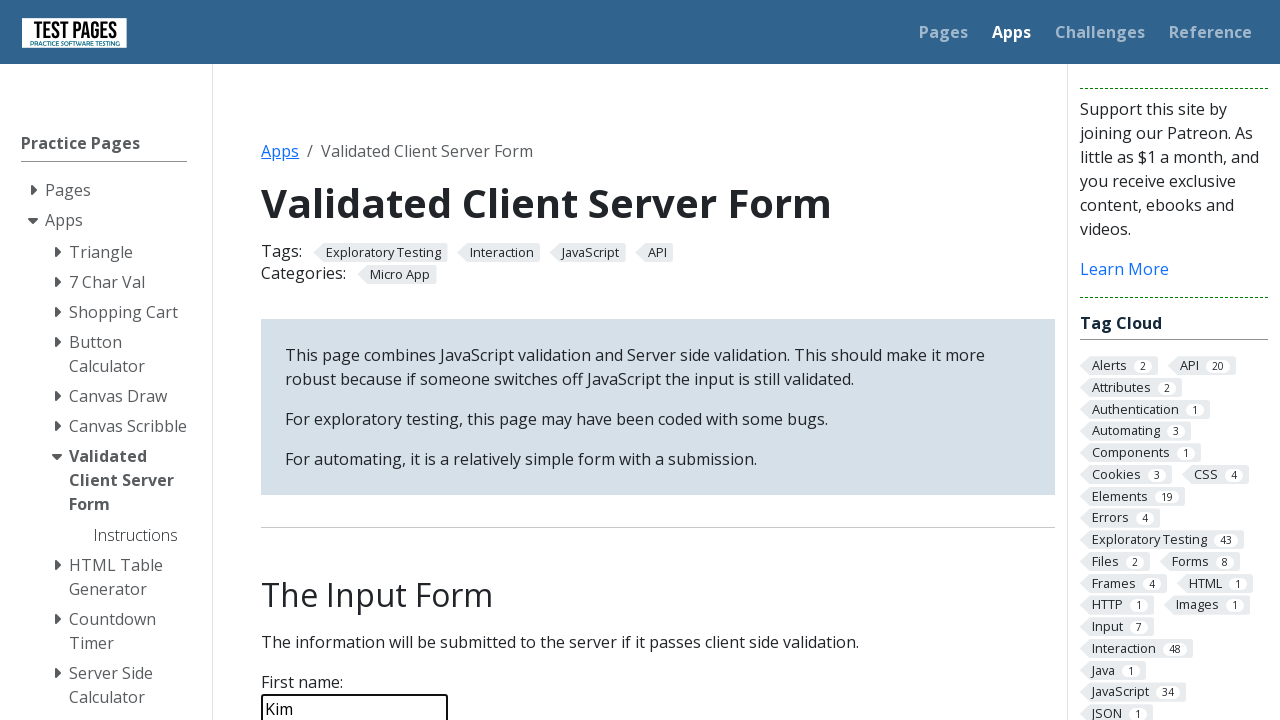

Showed surname label and field using JavaScript
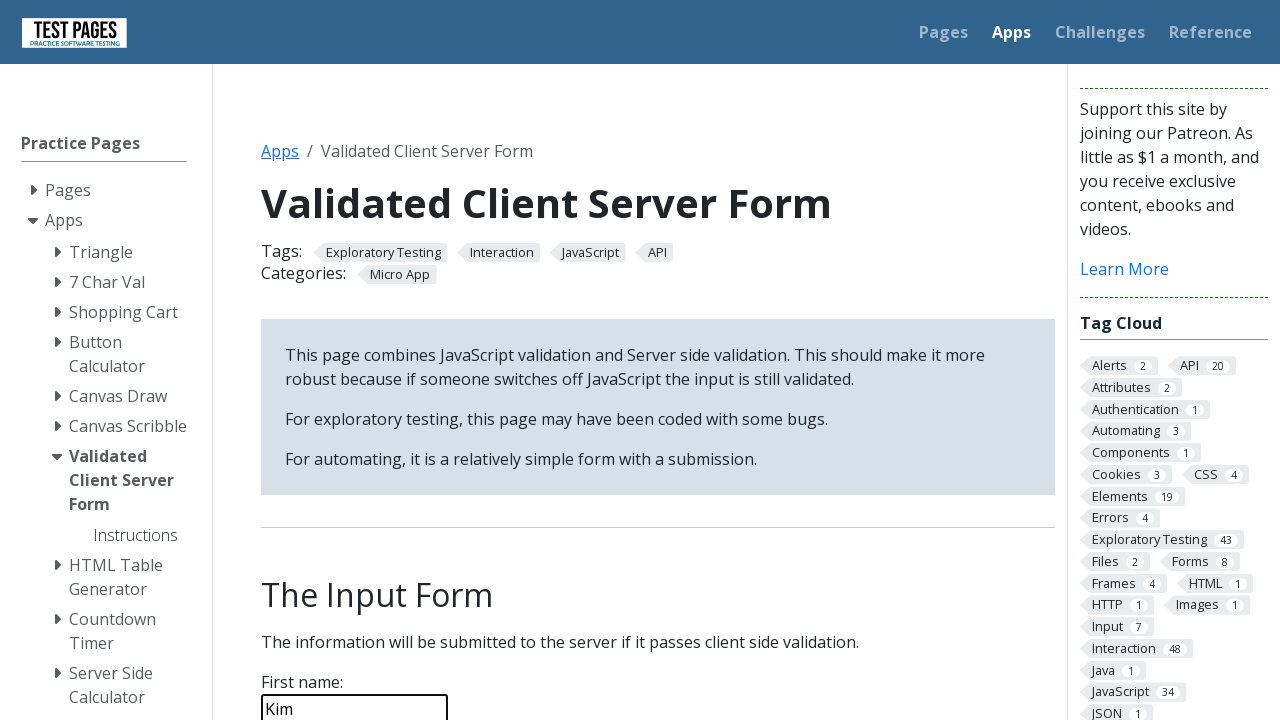

Waited 1500ms for showing animation to complete
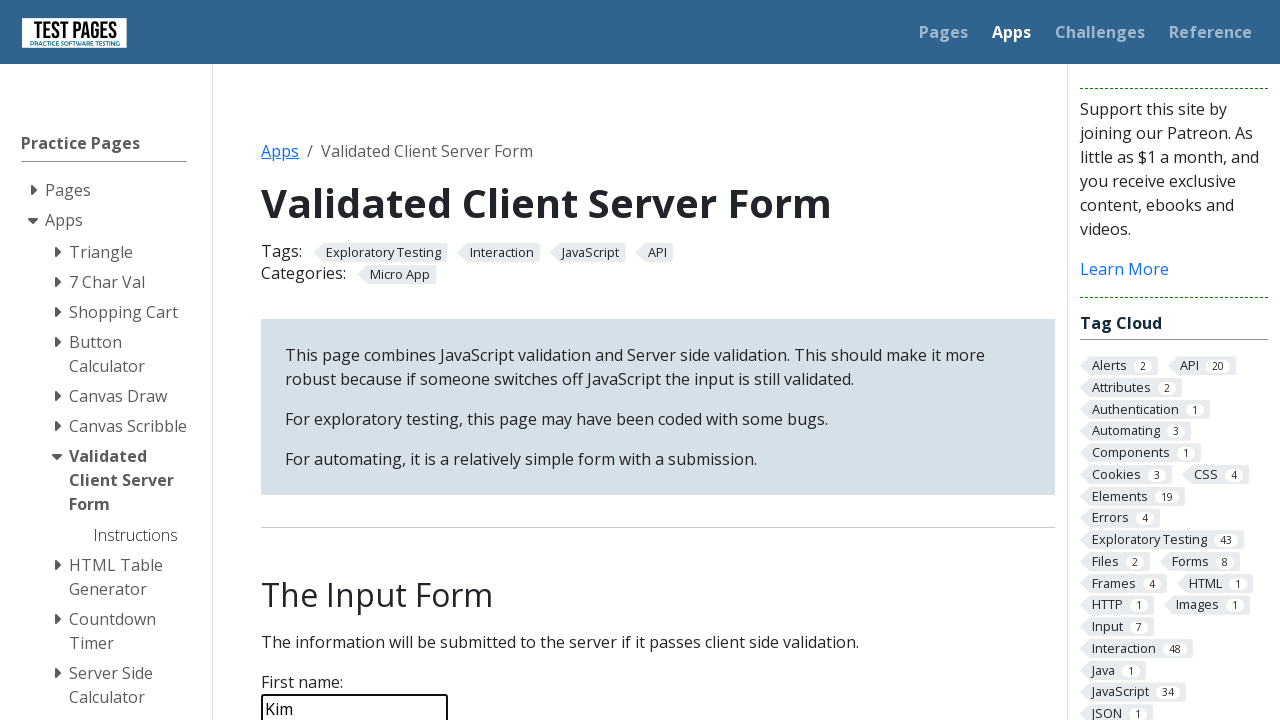

Filled surname field with 'Sánchez Ramírez' on #surname
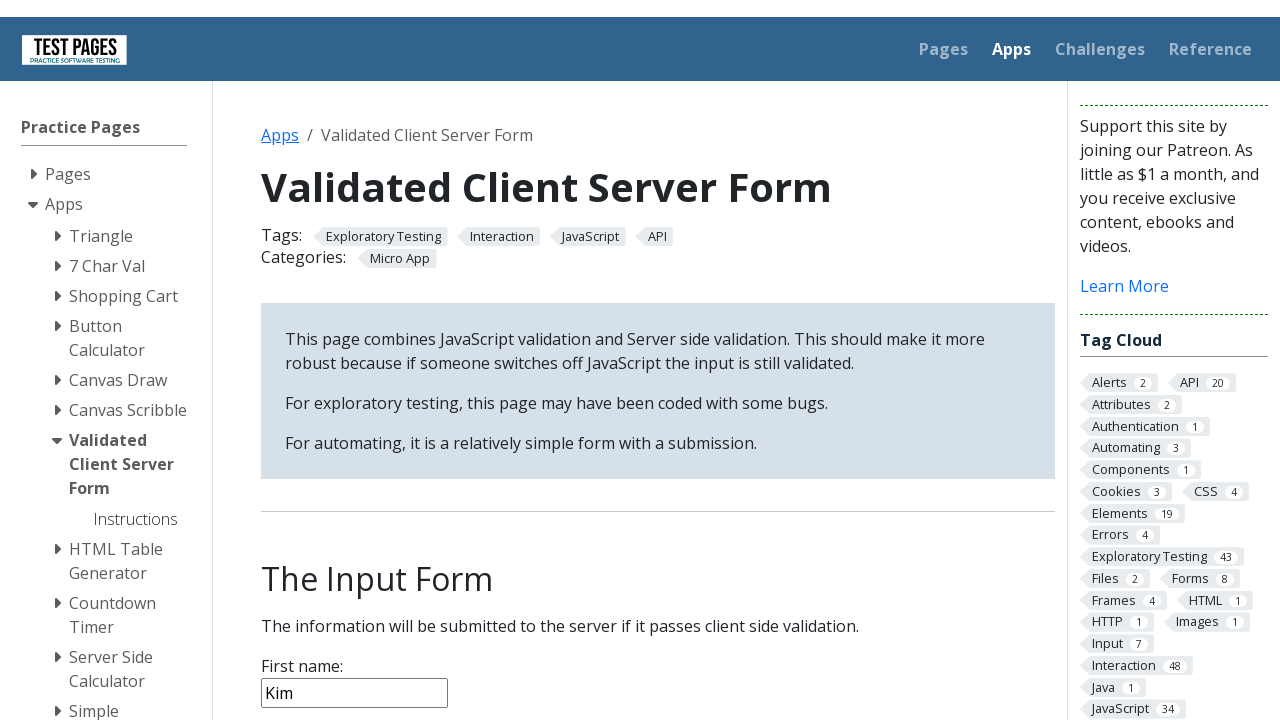

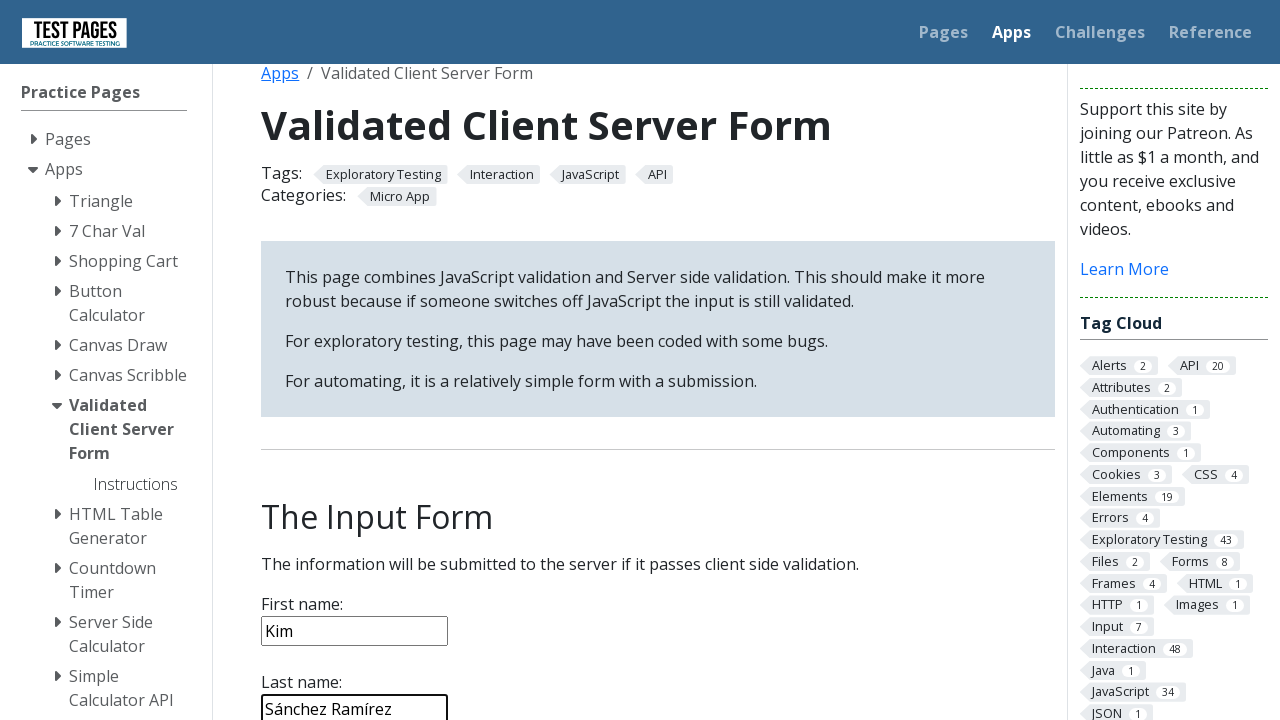